Tests dynamic loading functionality by clicking a start button and waiting for hidden content to become visible

Starting URL: https://the-internet.herokuapp.com/dynamic_loading/1

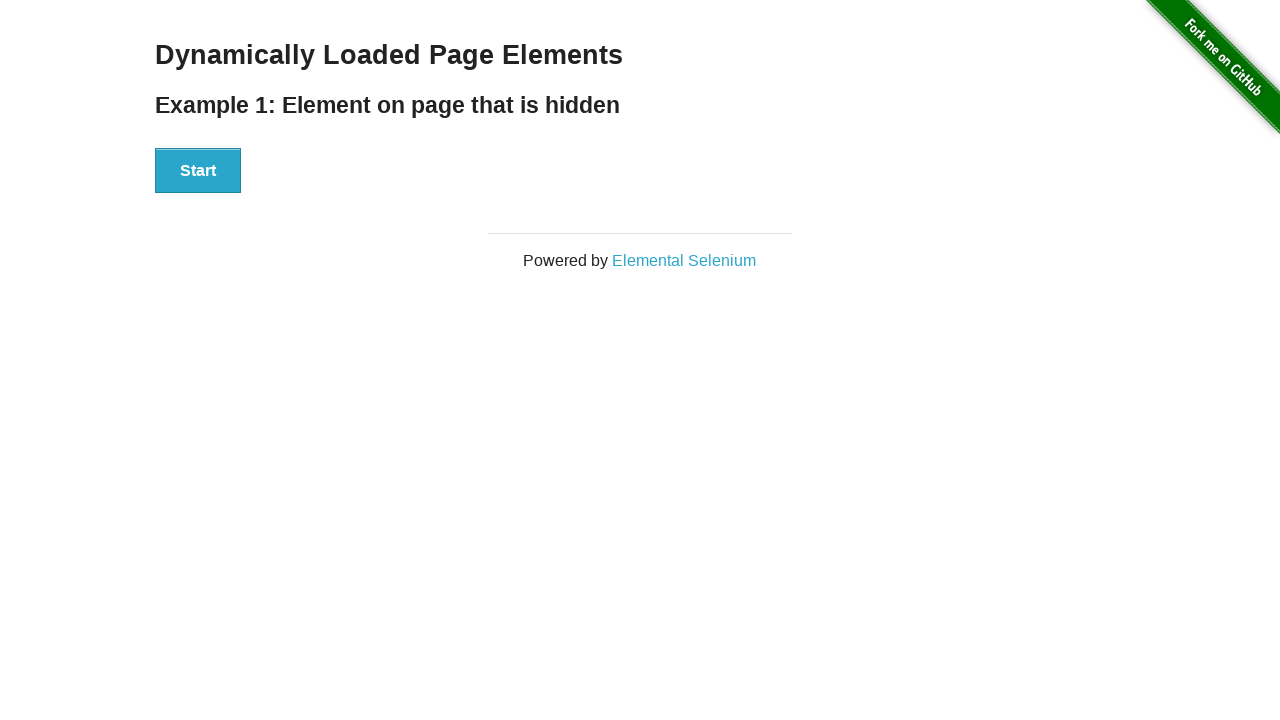

Clicked start button to trigger dynamic loading at (198, 171) on #start button
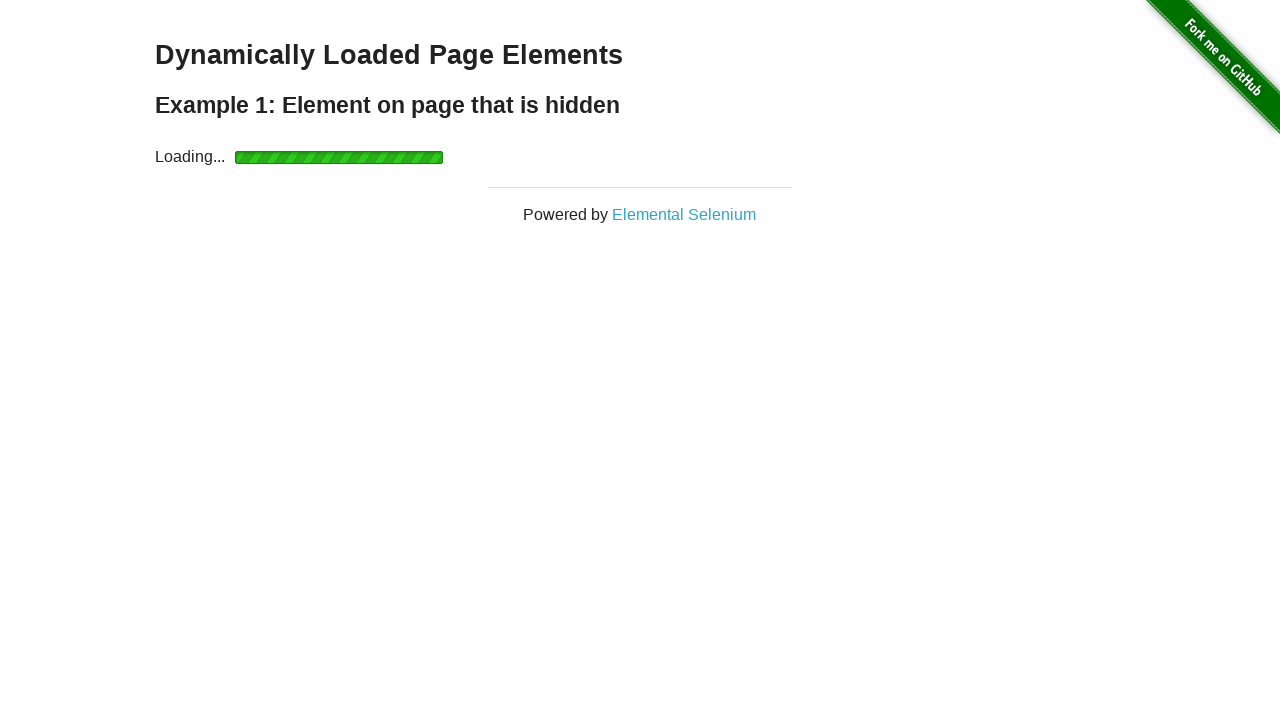

Waited for finish element to become visible
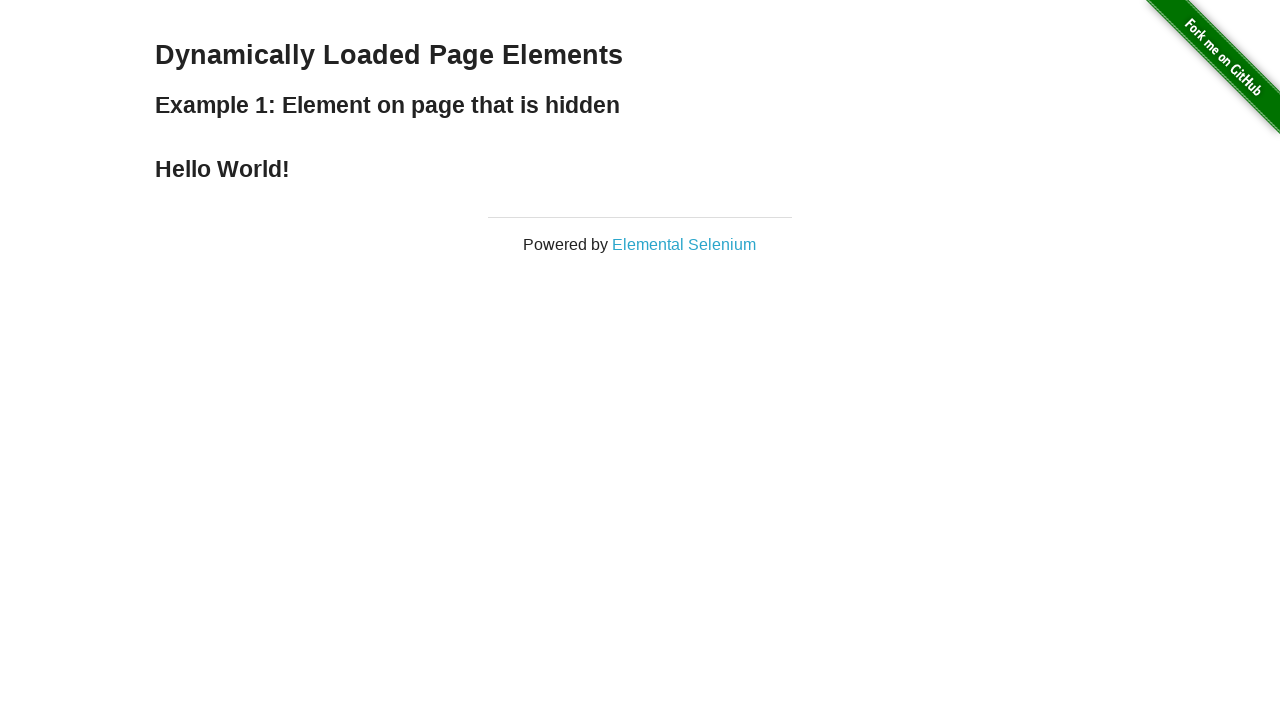

Retrieved finish text: 'Hello World!'
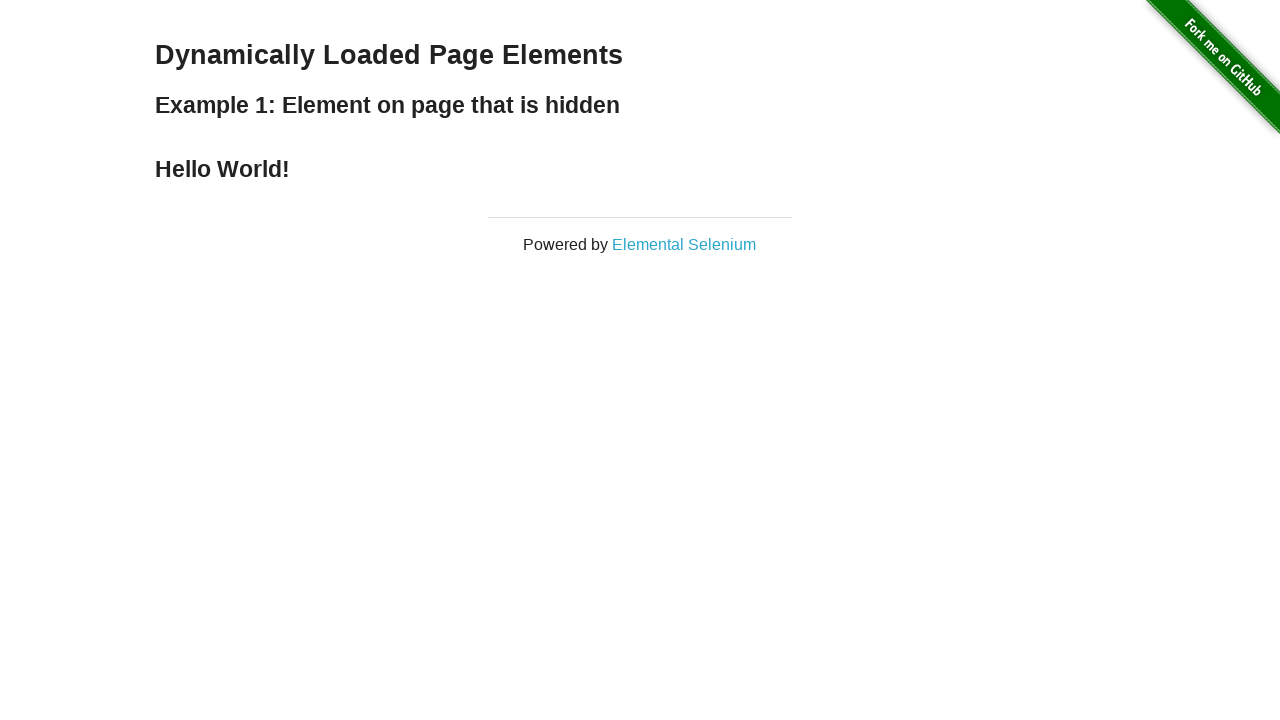

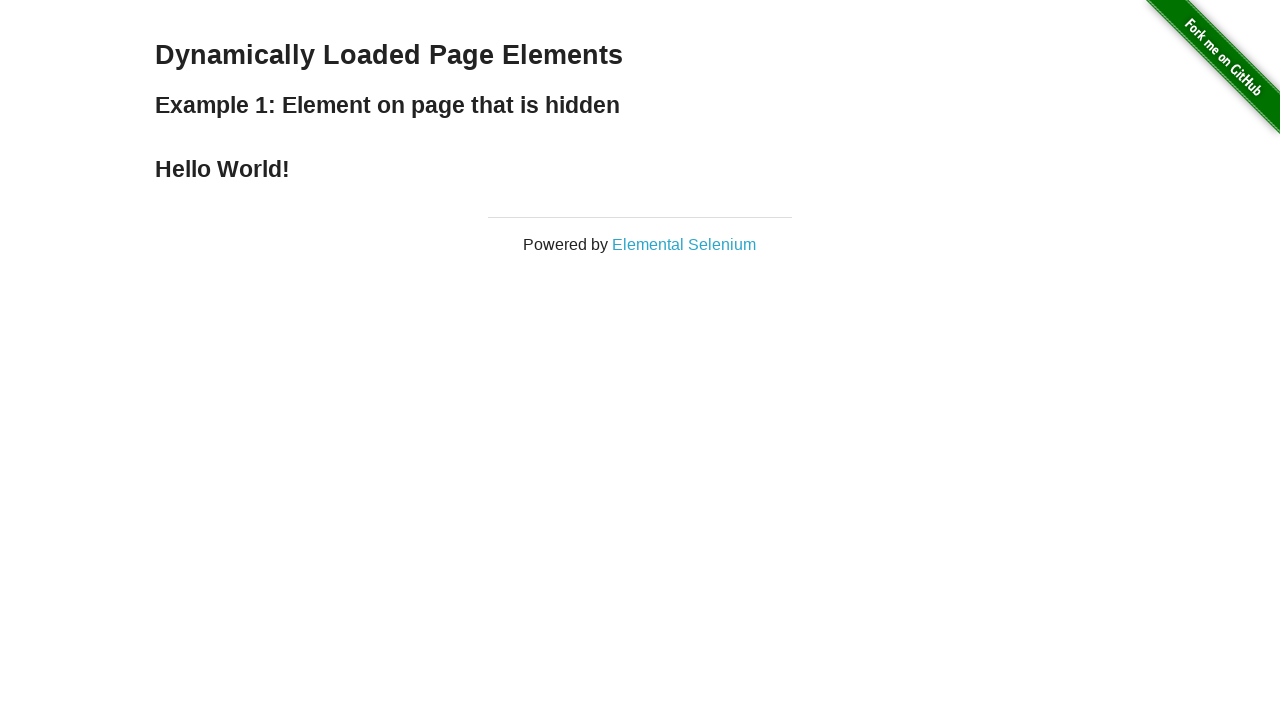